Solves a mathematical captcha by extracting a value from an image attribute, calculating a result, and submitting a form with the answer along with checkbox and radio button selections

Starting URL: http://suninjuly.github.io/get_attribute.html

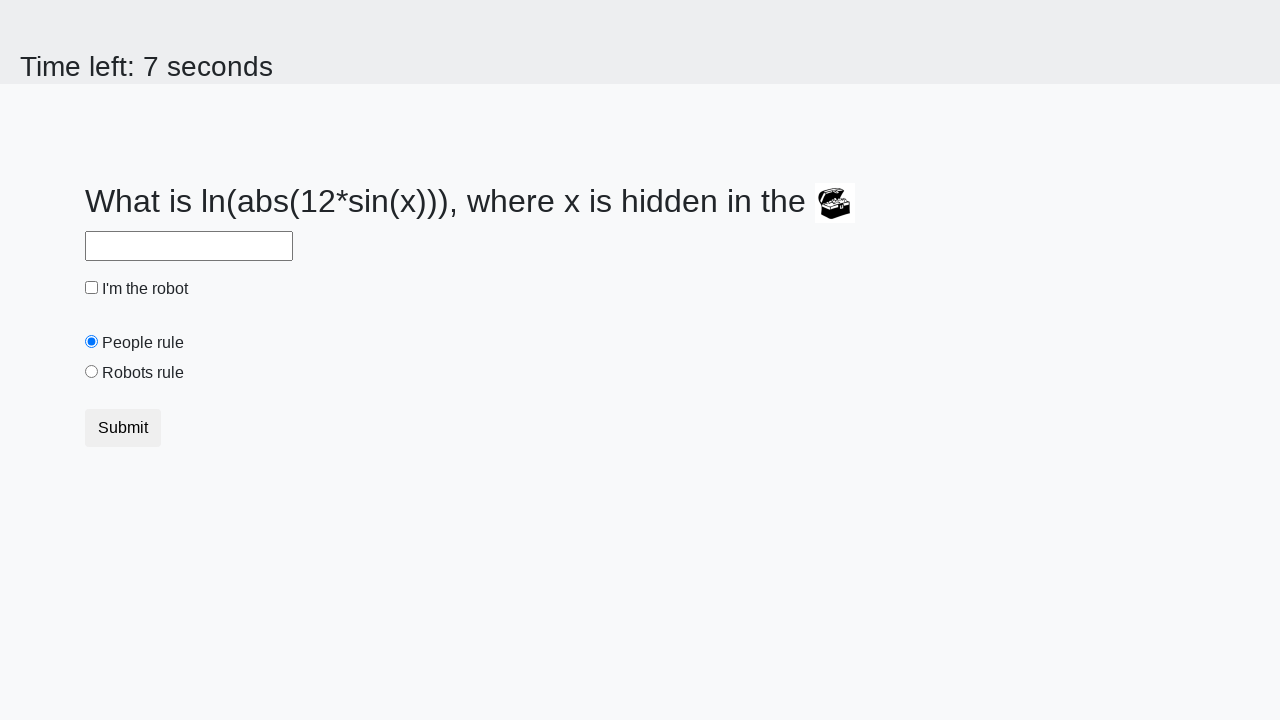

Located treasure chest image element
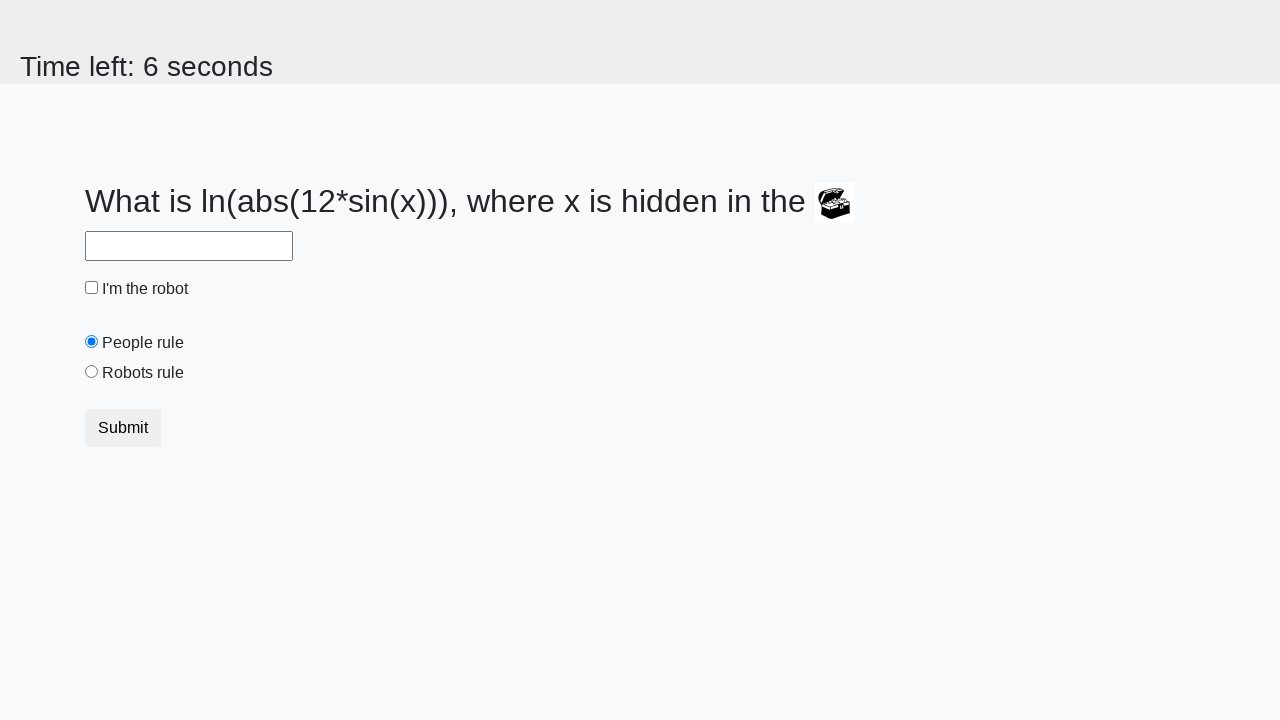

Extracted valuex attribute from chest image
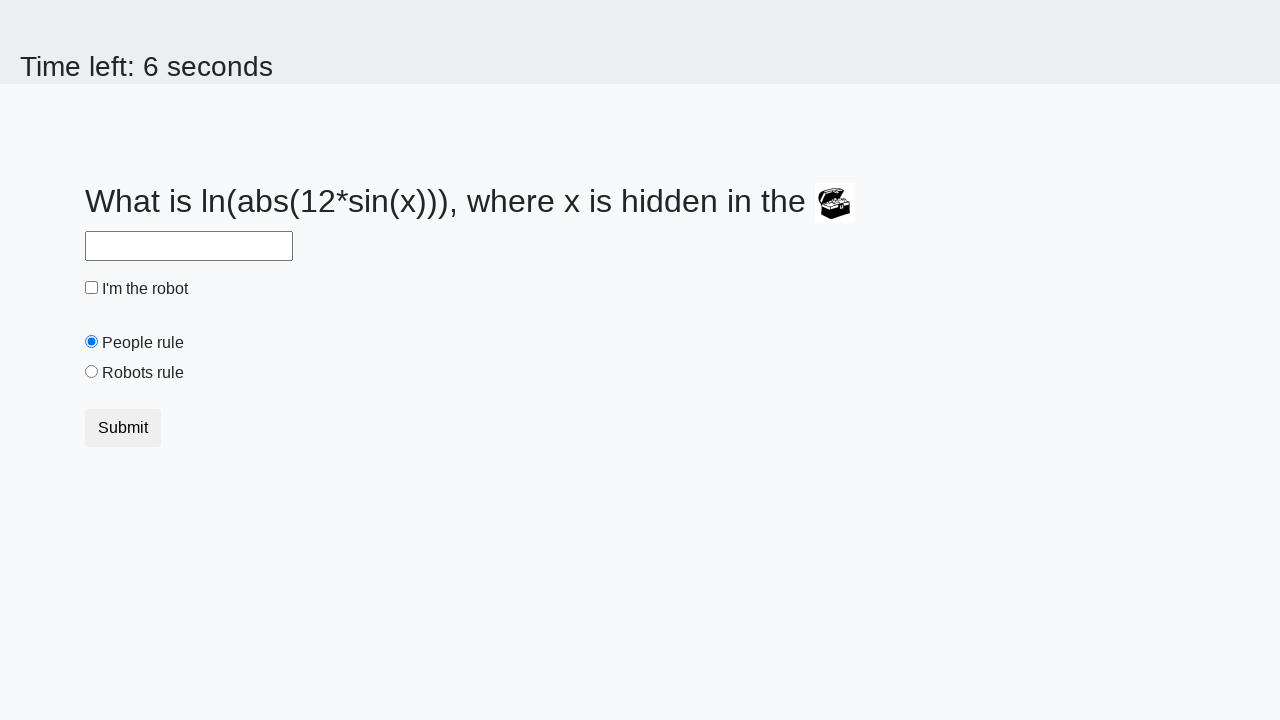

Calculated mathematical captcha result from extracted value
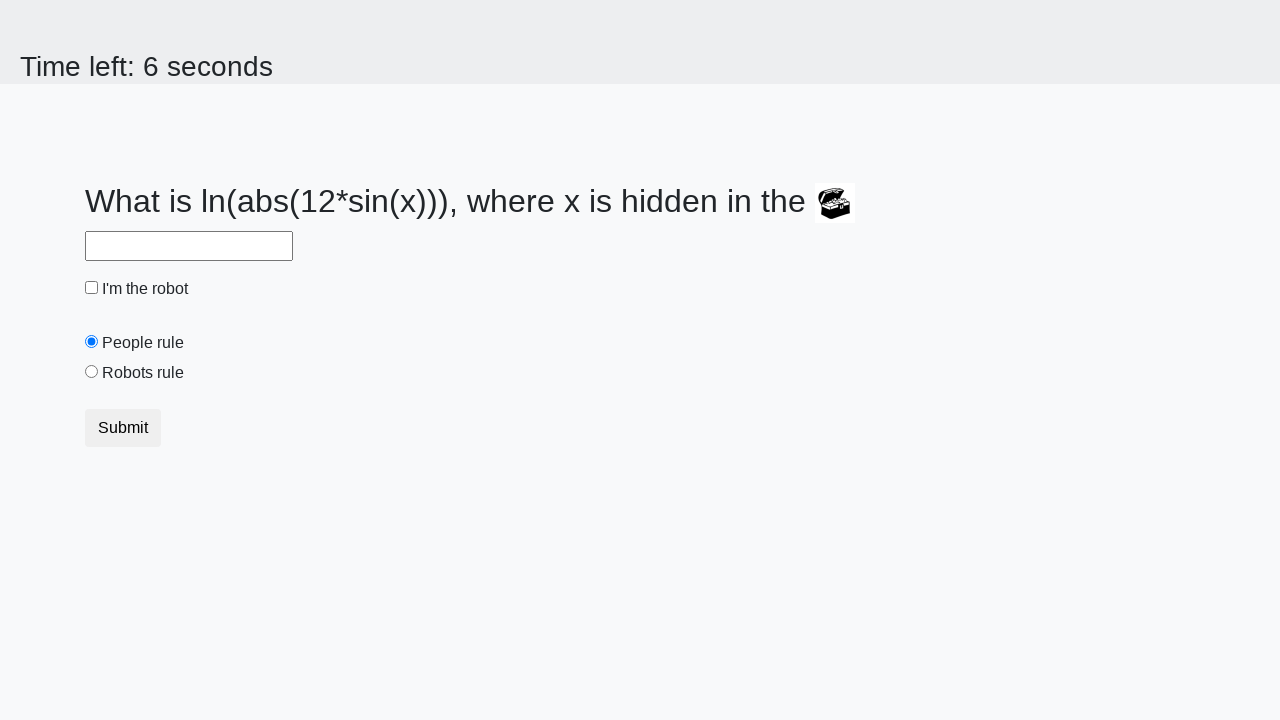

Filled answer field with calculated captcha result on input#answer
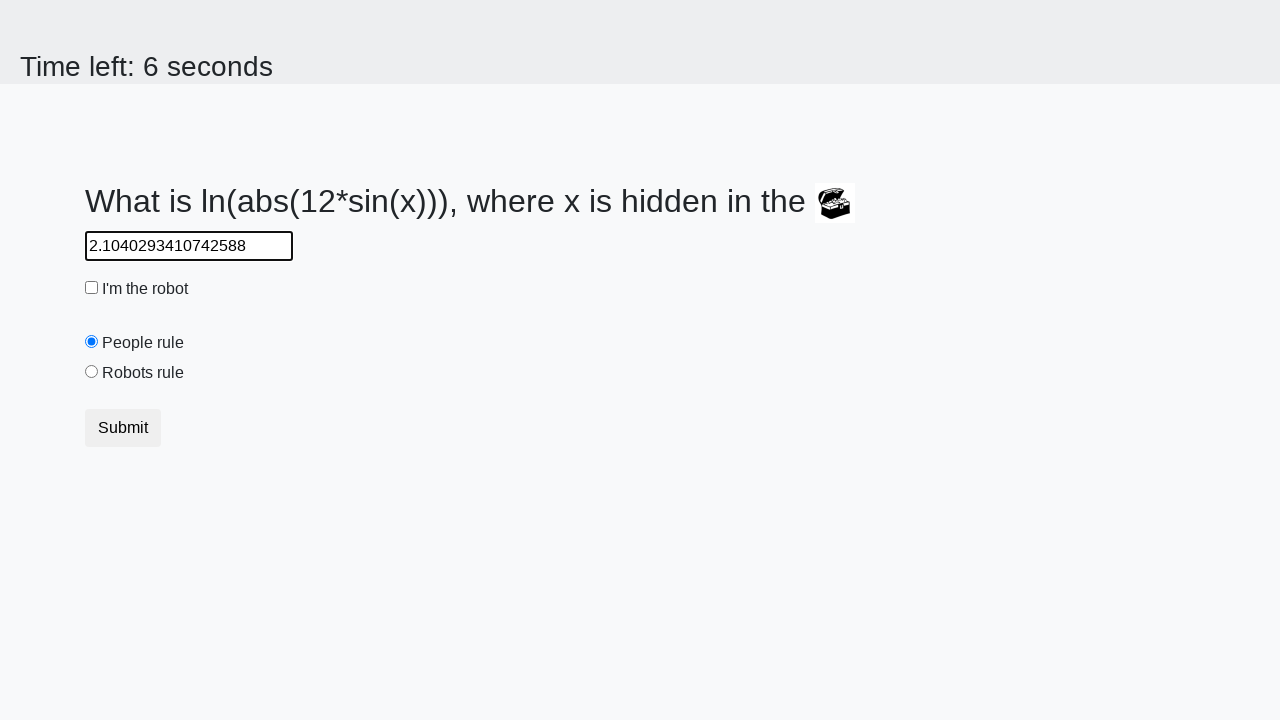

Clicked checkbox to enable it at (92, 288) on input[type="checkbox"]
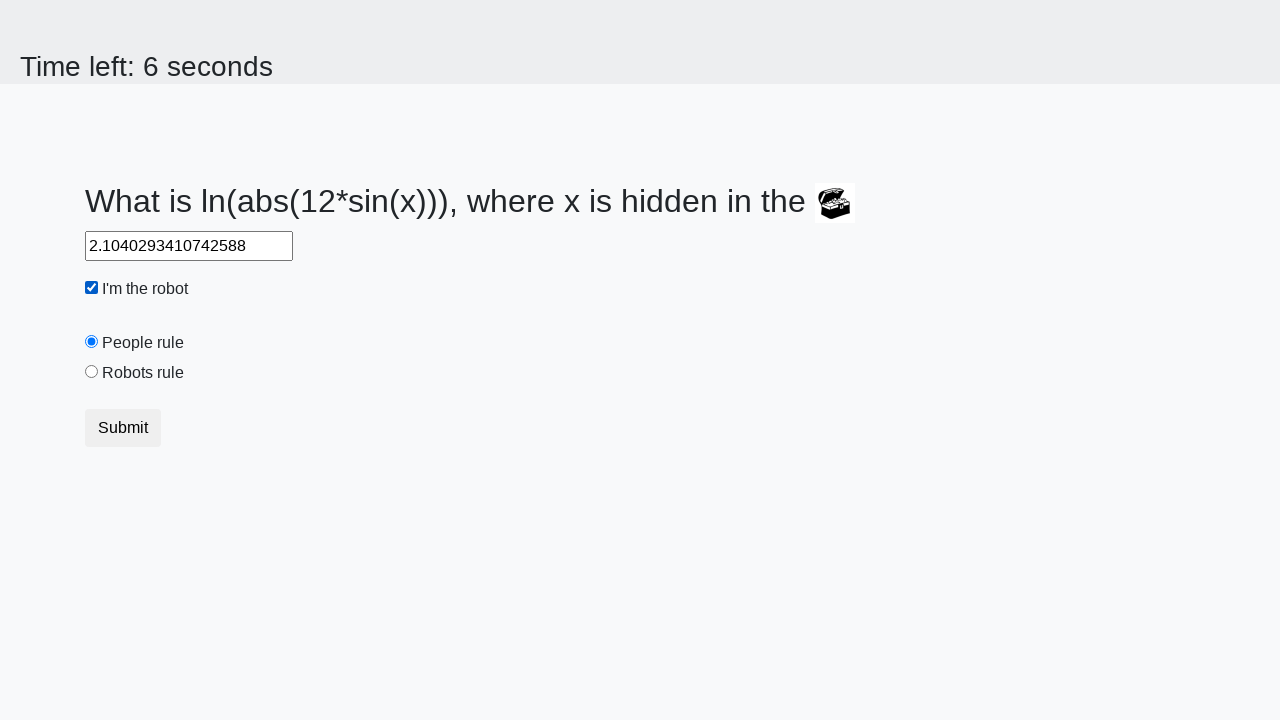

Selected 'robotsRule' radio button at (92, 372) on input#robotsRule
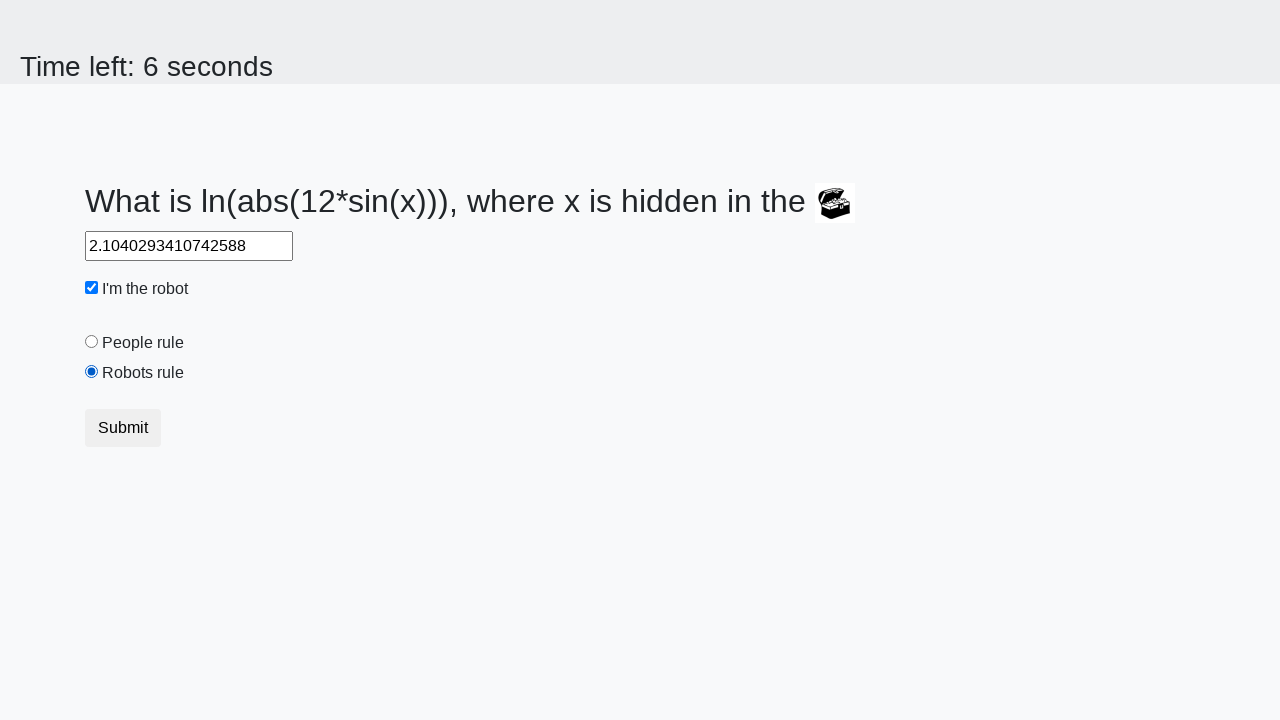

Clicked submit button to submit the form at (123, 428) on button[type="submit"]
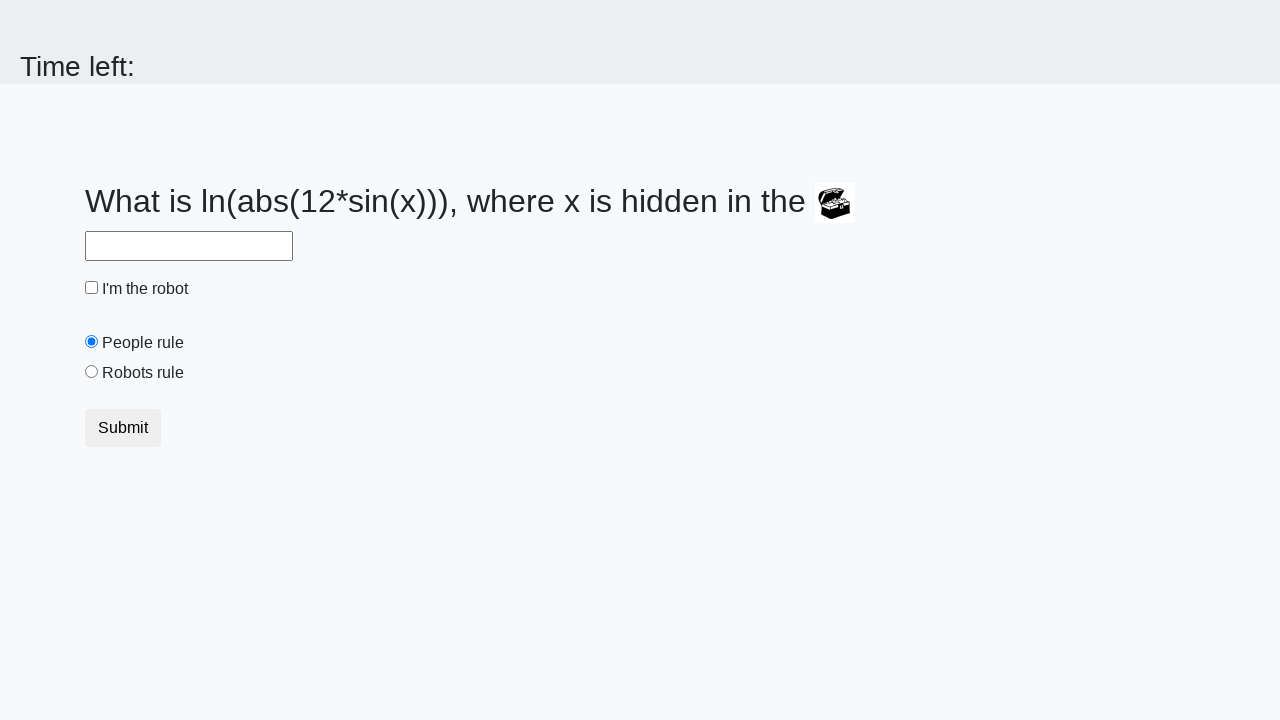

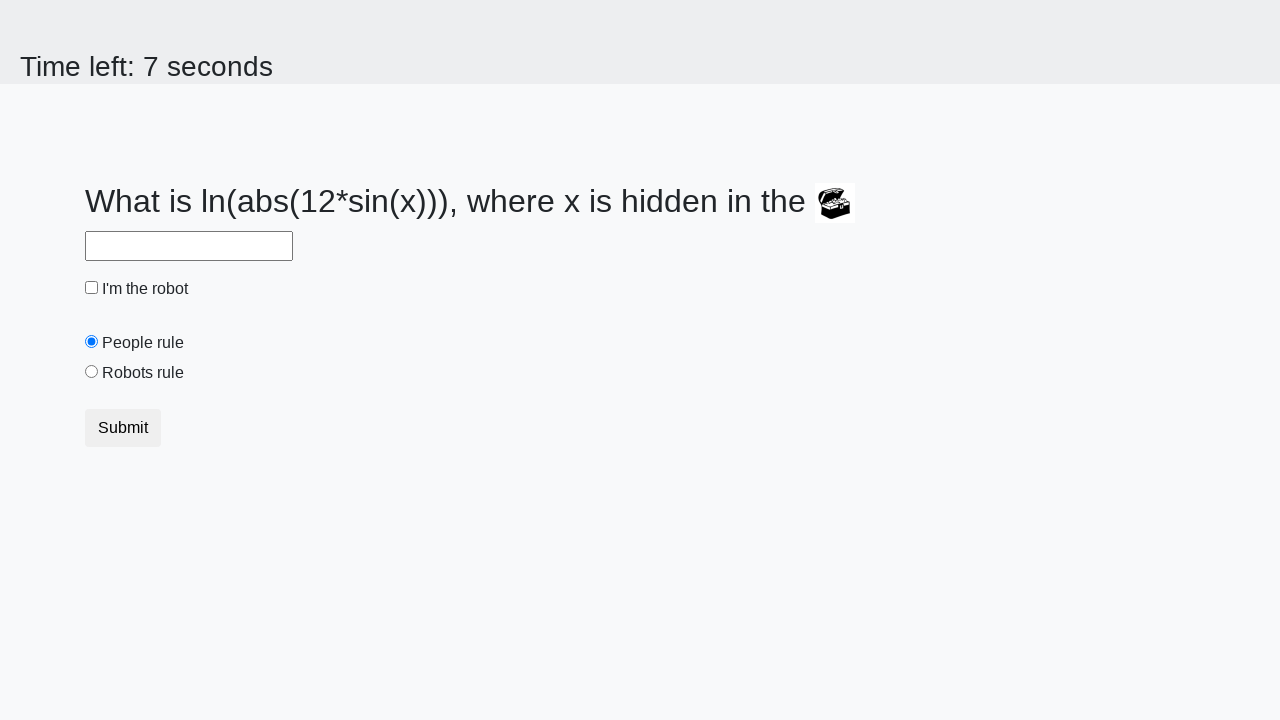